Navigates to a blog post and scrolls to the bottom of the page, then scrolls back to the top

Starting URL: https://www.lambdatest.com/blog/scroll-a-webpage-in-selenium-using-java/

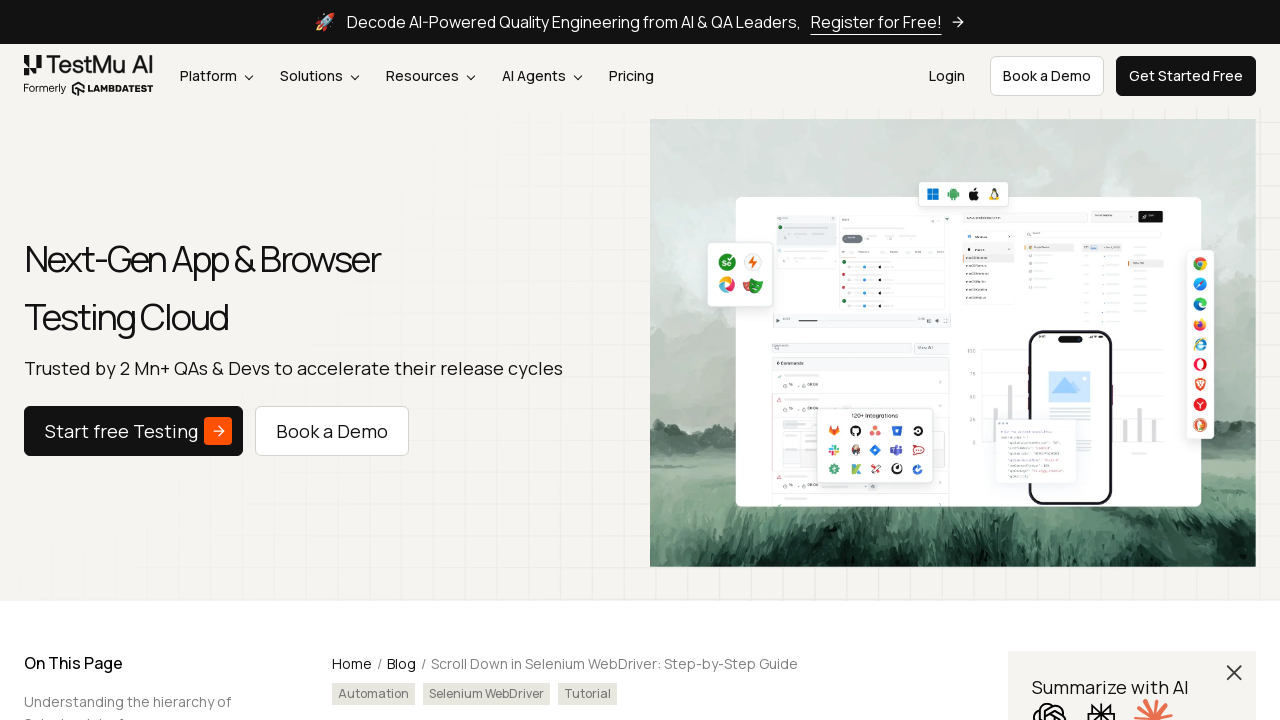

Navigated to LambdaTest blog post about scrolling in Selenium
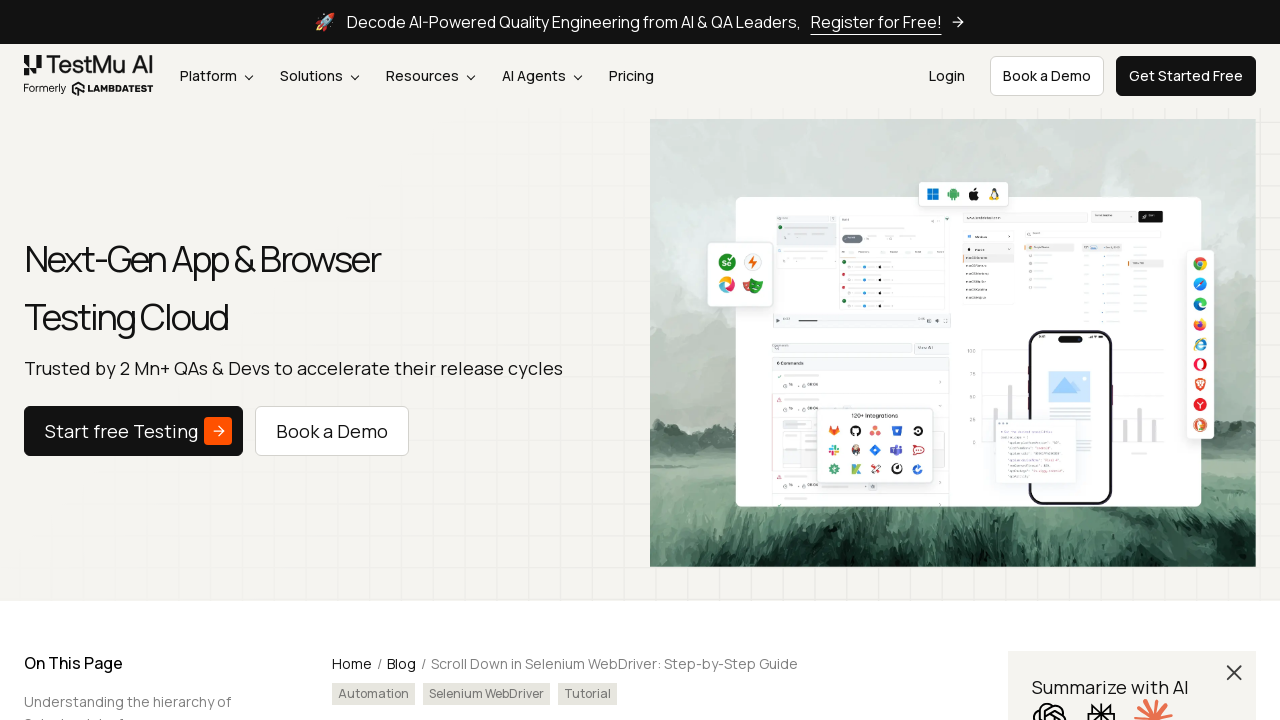

Scrolled to the bottom of the page
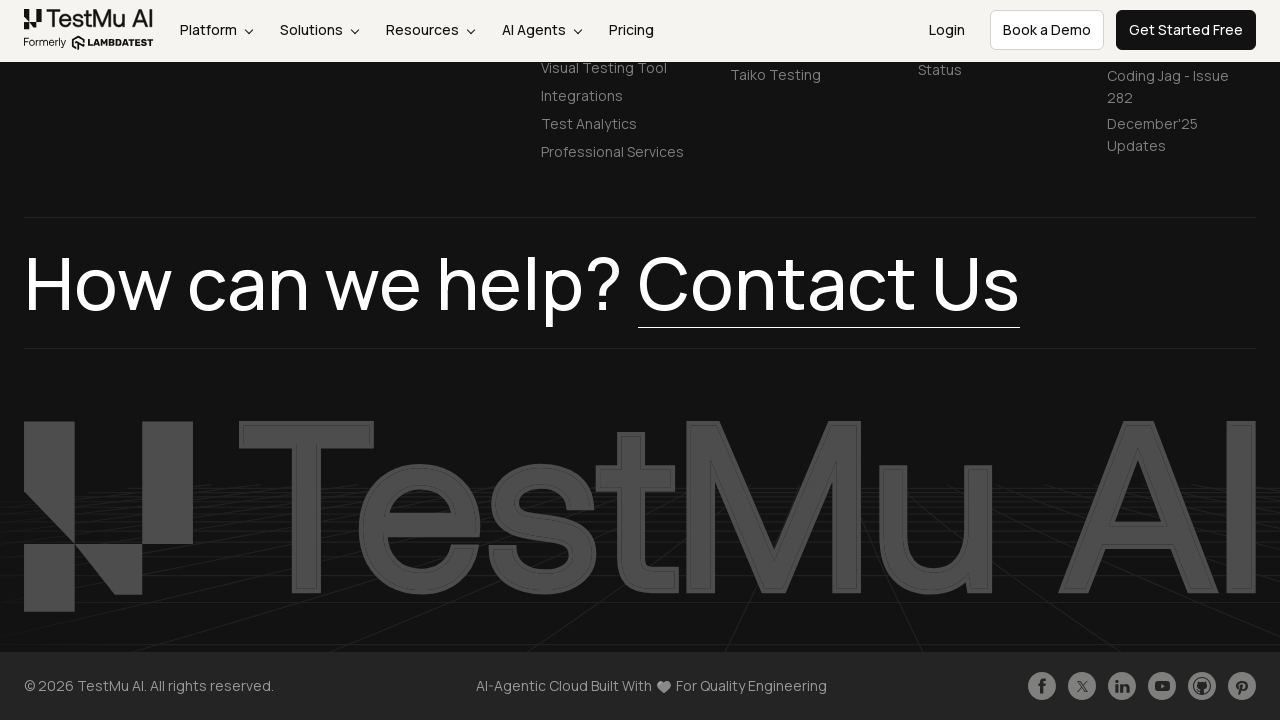

Waited 2 seconds at the bottom of the page
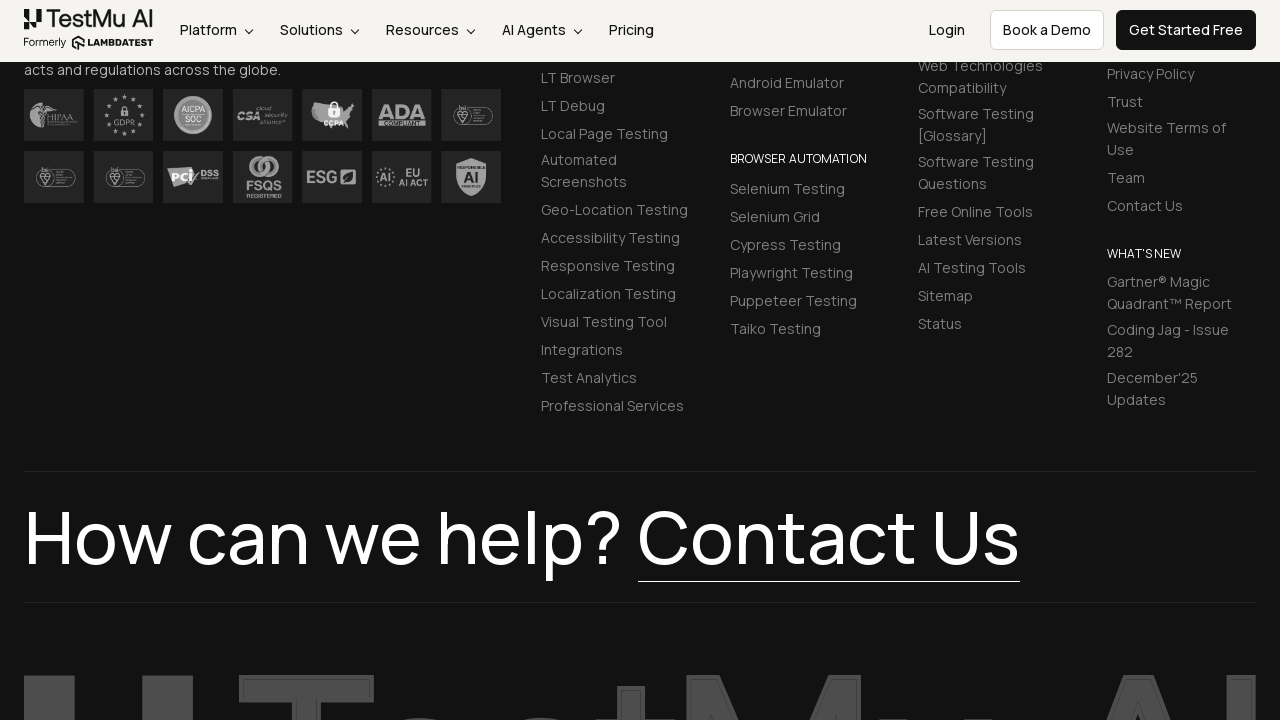

Scrolled back to the top of the page
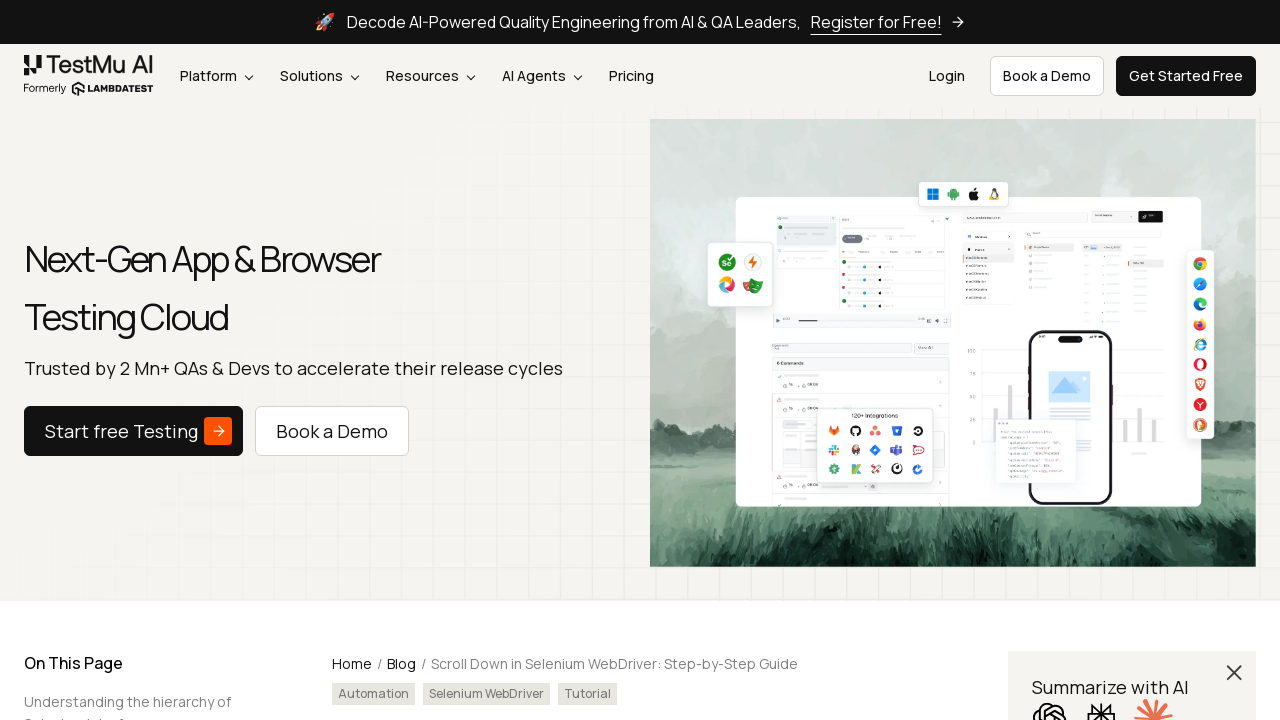

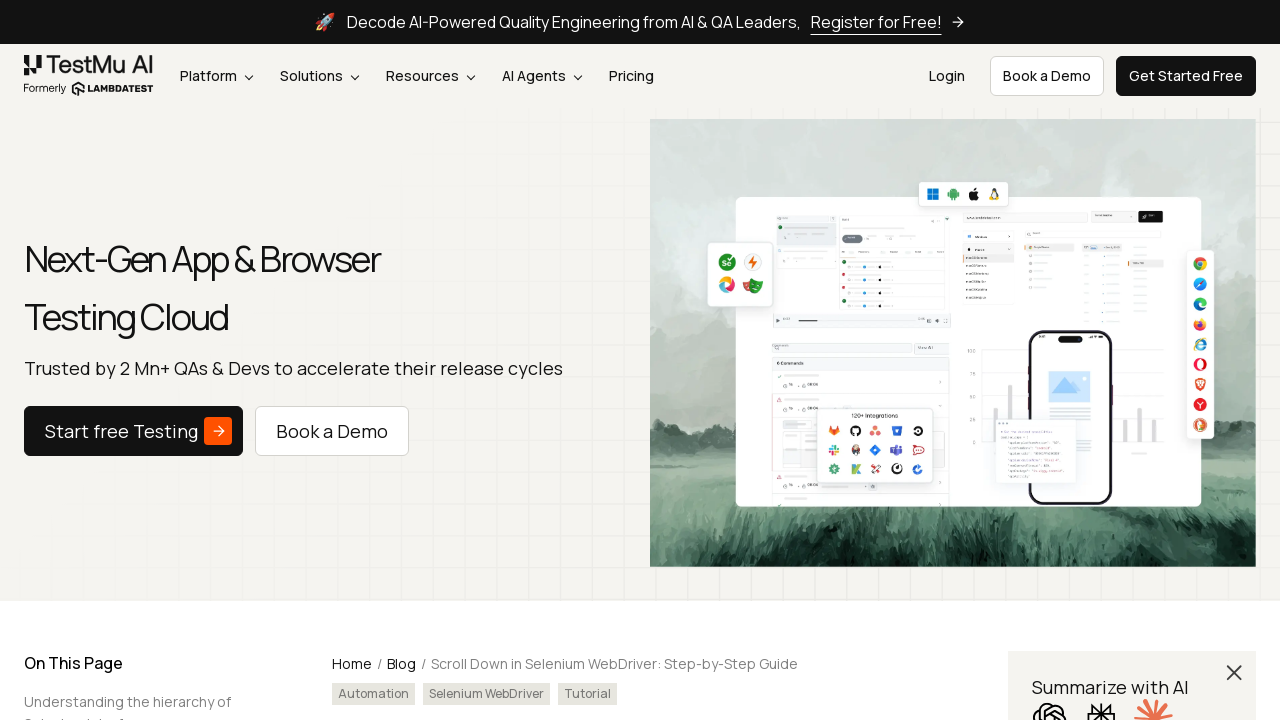